Tests clicking on the Get the App text/link

Starting URL: https://www.swiggy.com

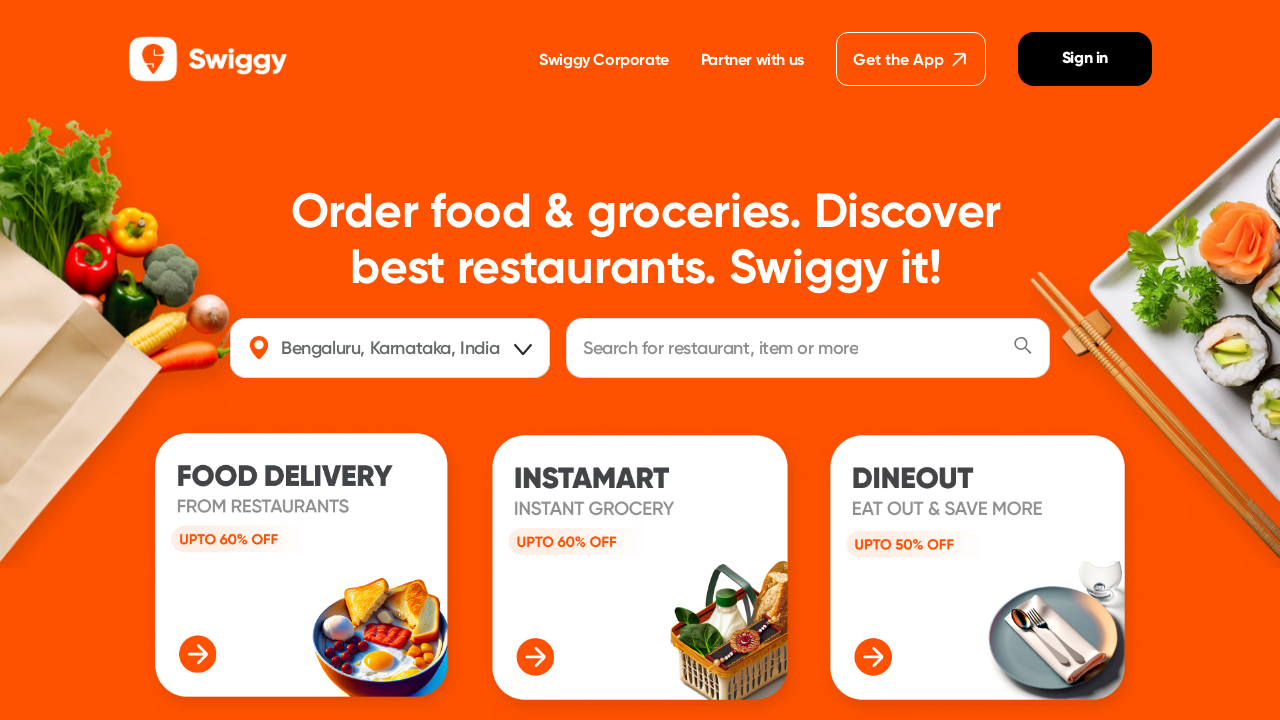

Clicked on 'Get the App' text/link at (911, 59) on internal:text="Get the App"i
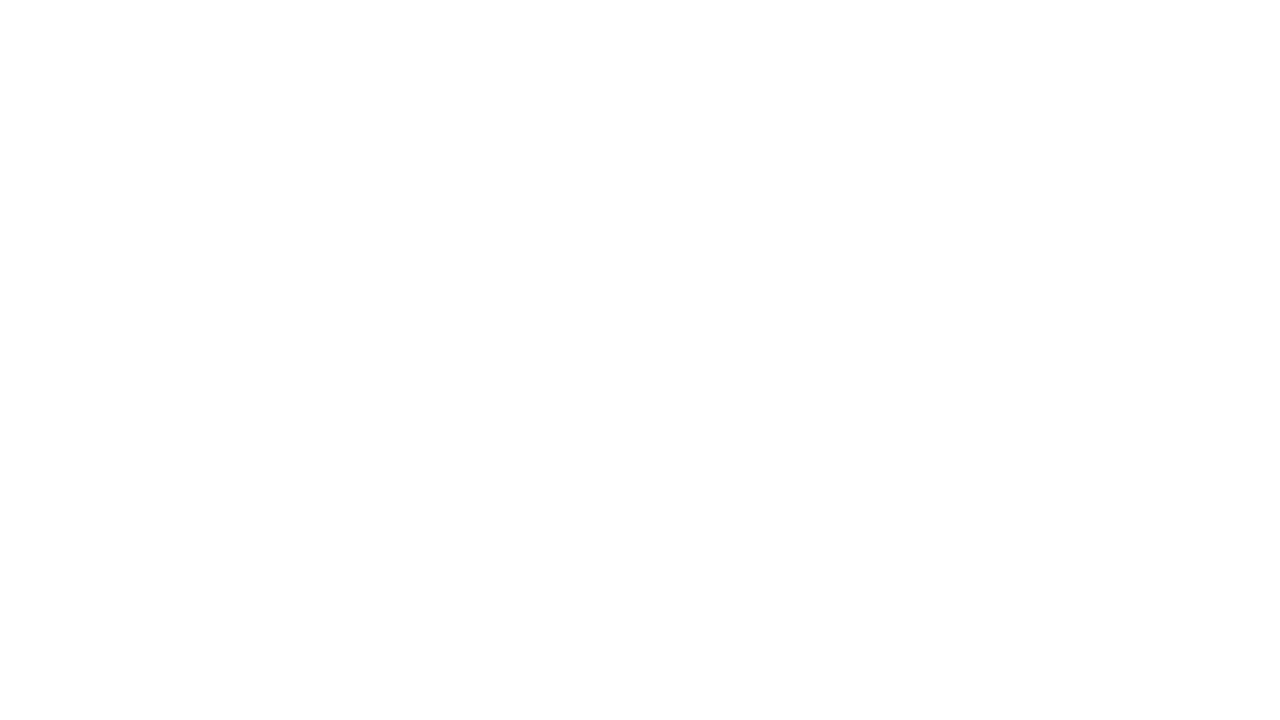

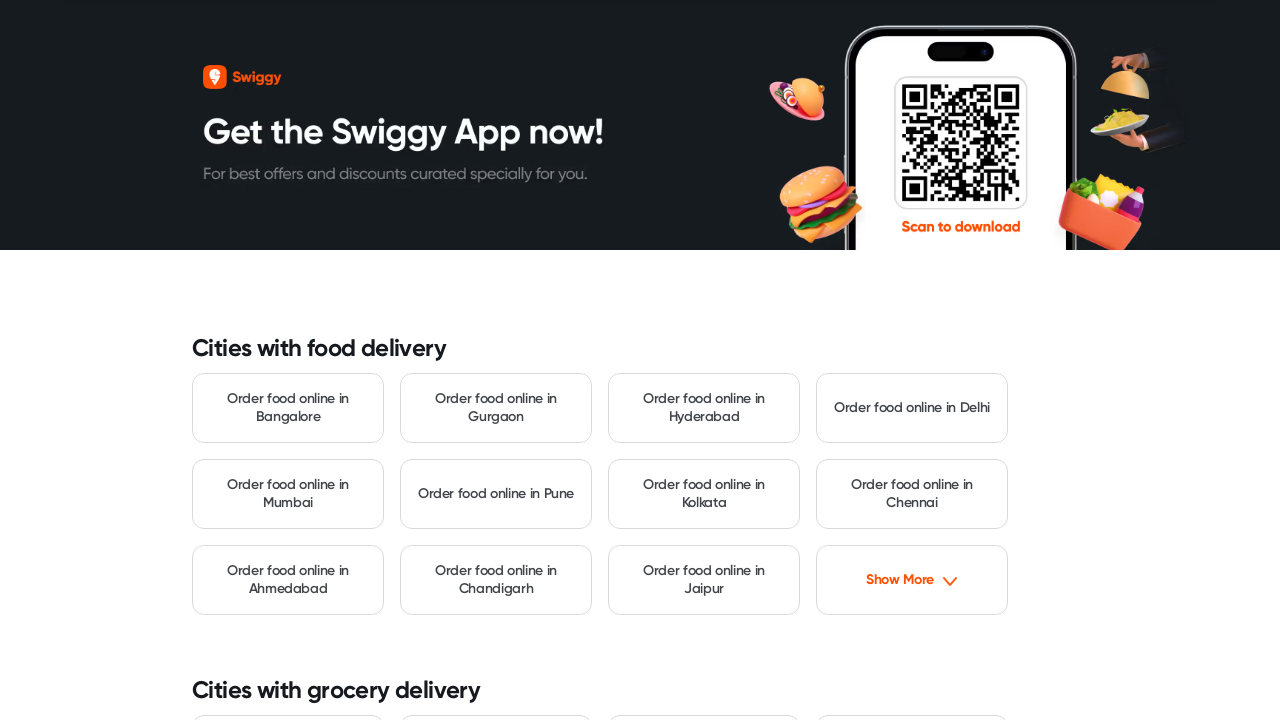